Tests the recipe search functionality on Indian Healthy Recipes website by searching for a dish, clicking on a matching search result, and navigating to the recipe page.

Starting URL: https://www.indianhealthyrecipes.com/

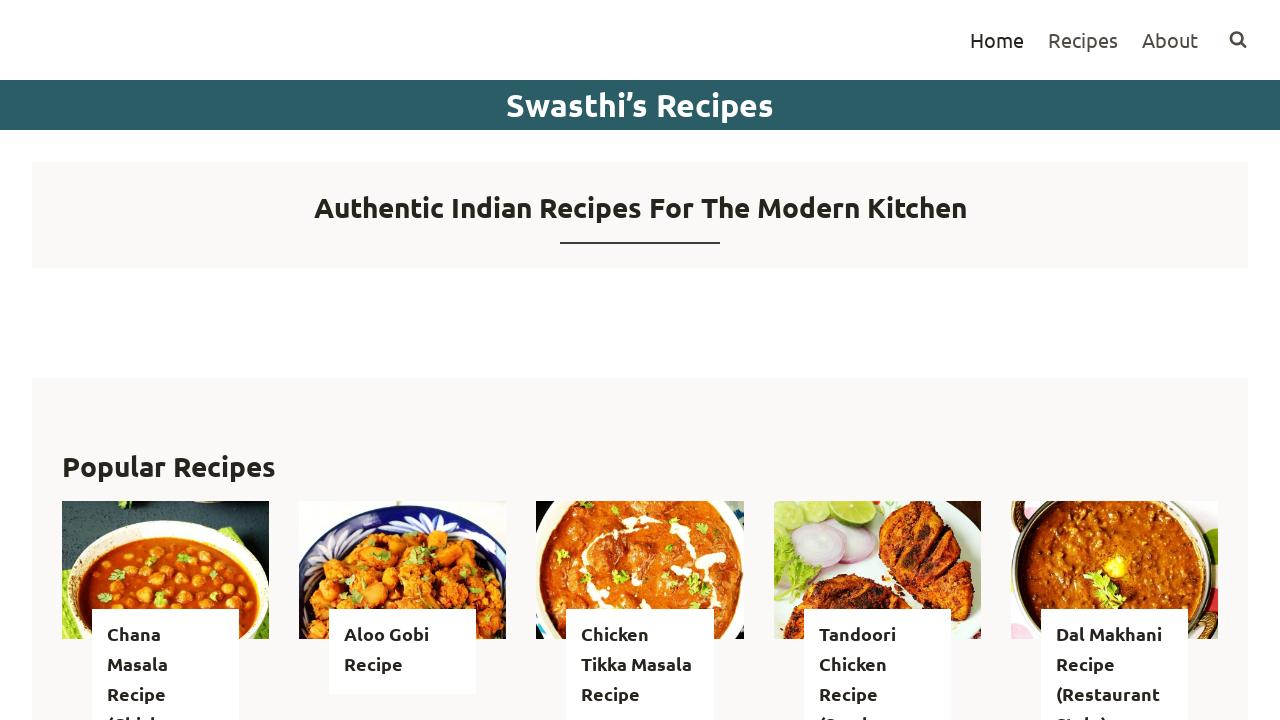

Clicked search button to open search field at (1238, 40) on button
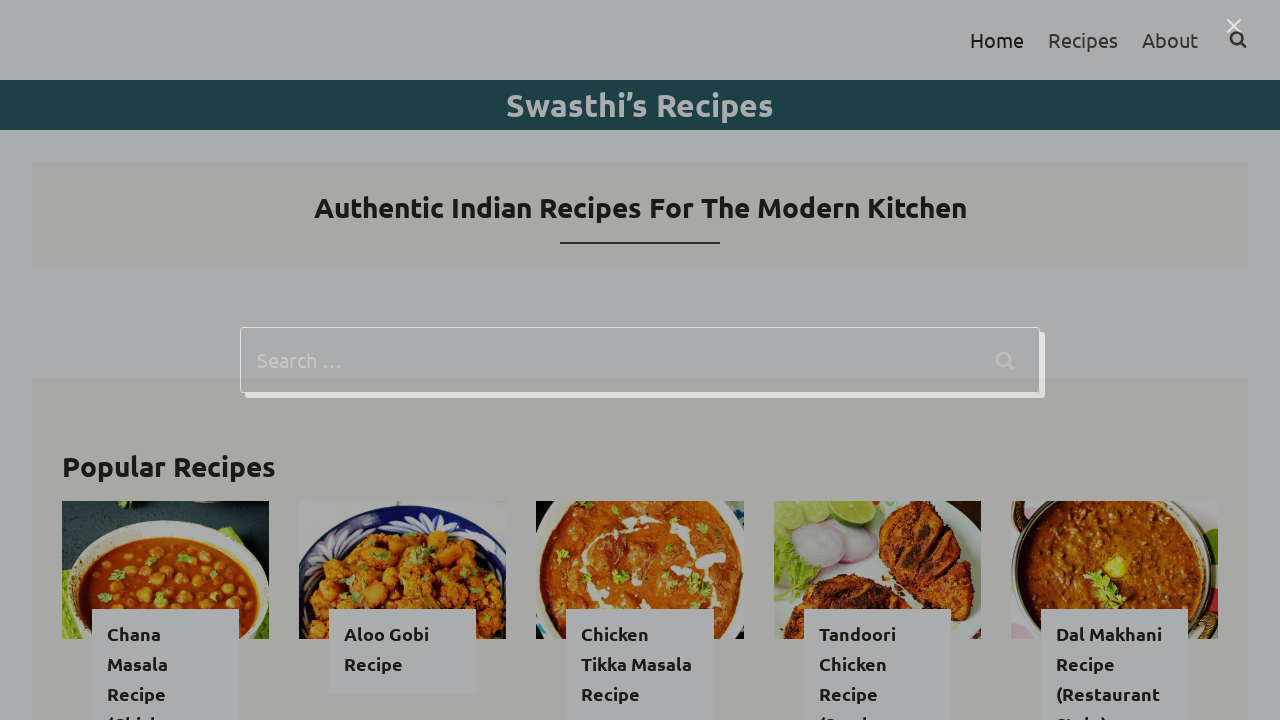

Search field became visible
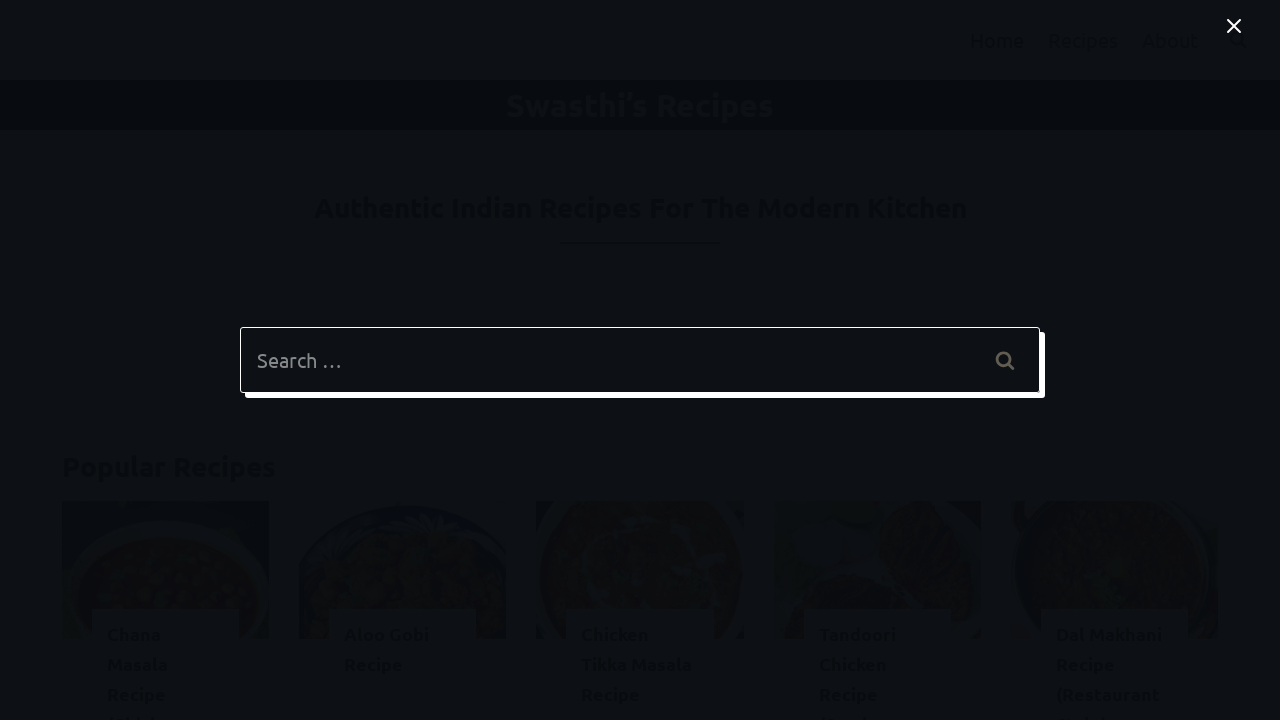

Entered 'biryani' in search field on .search-field
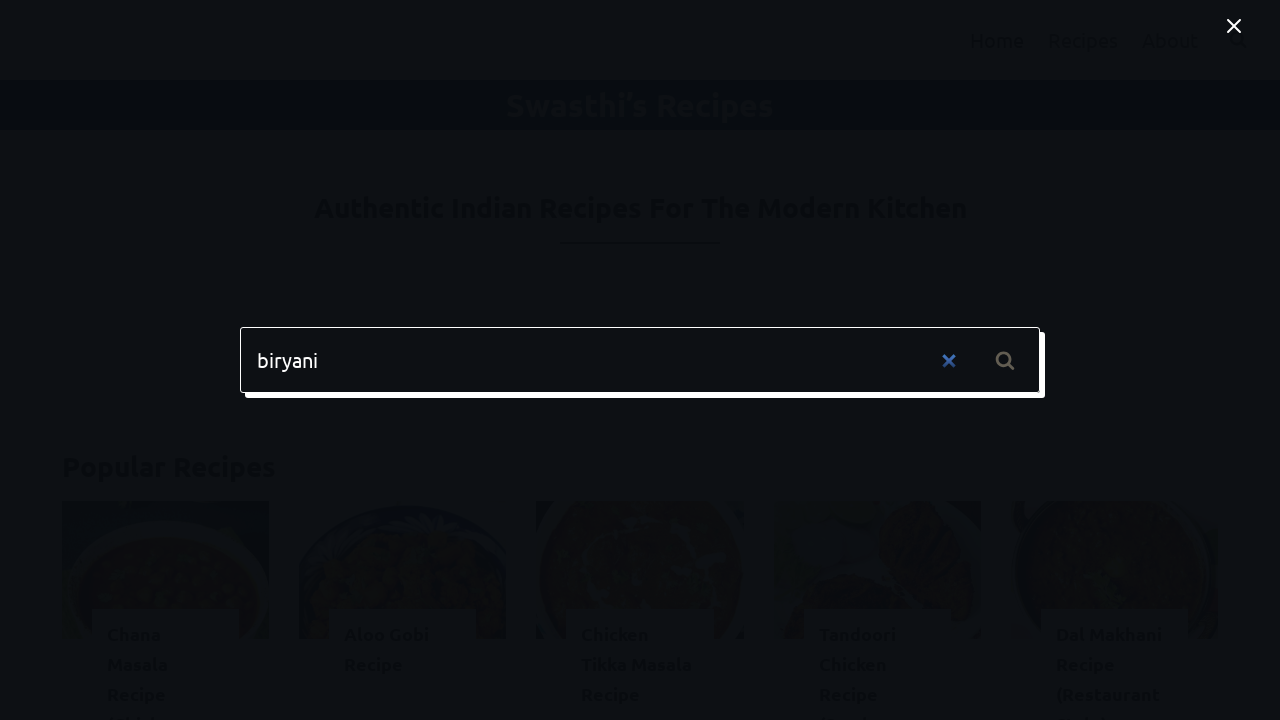

Clicked search submit button at (1005, 360) on .search-submit
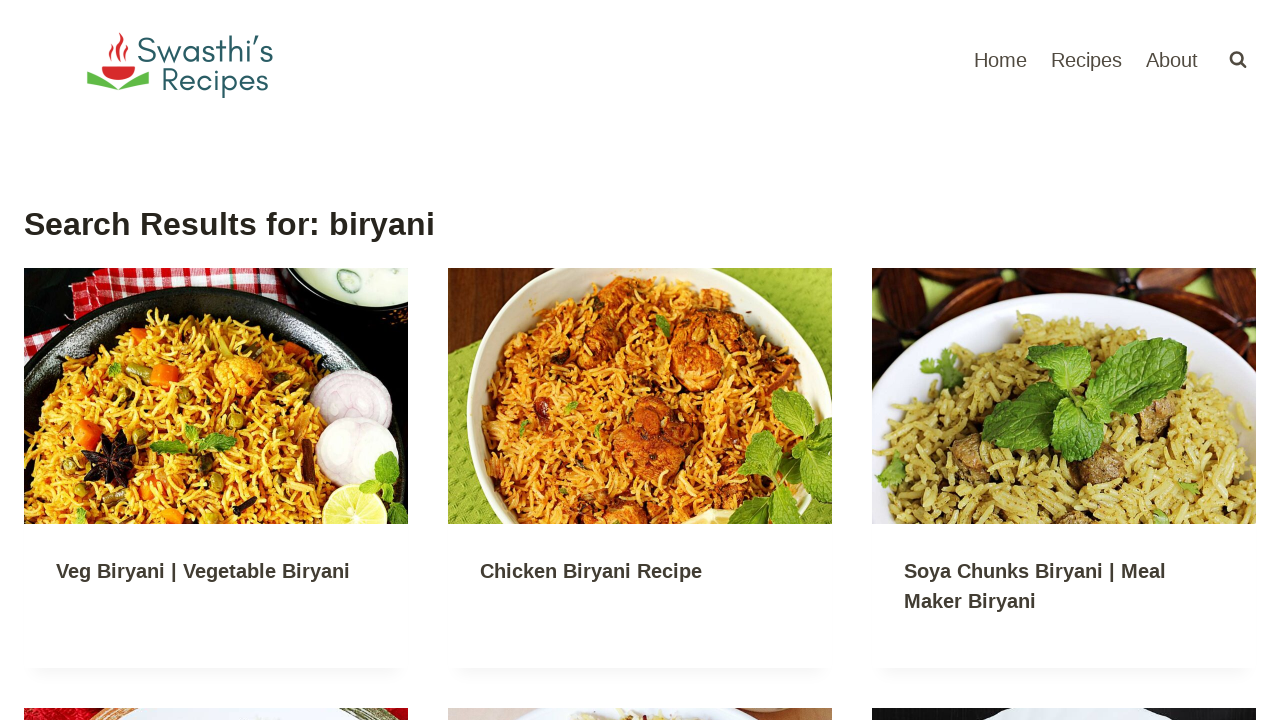

Search results loaded
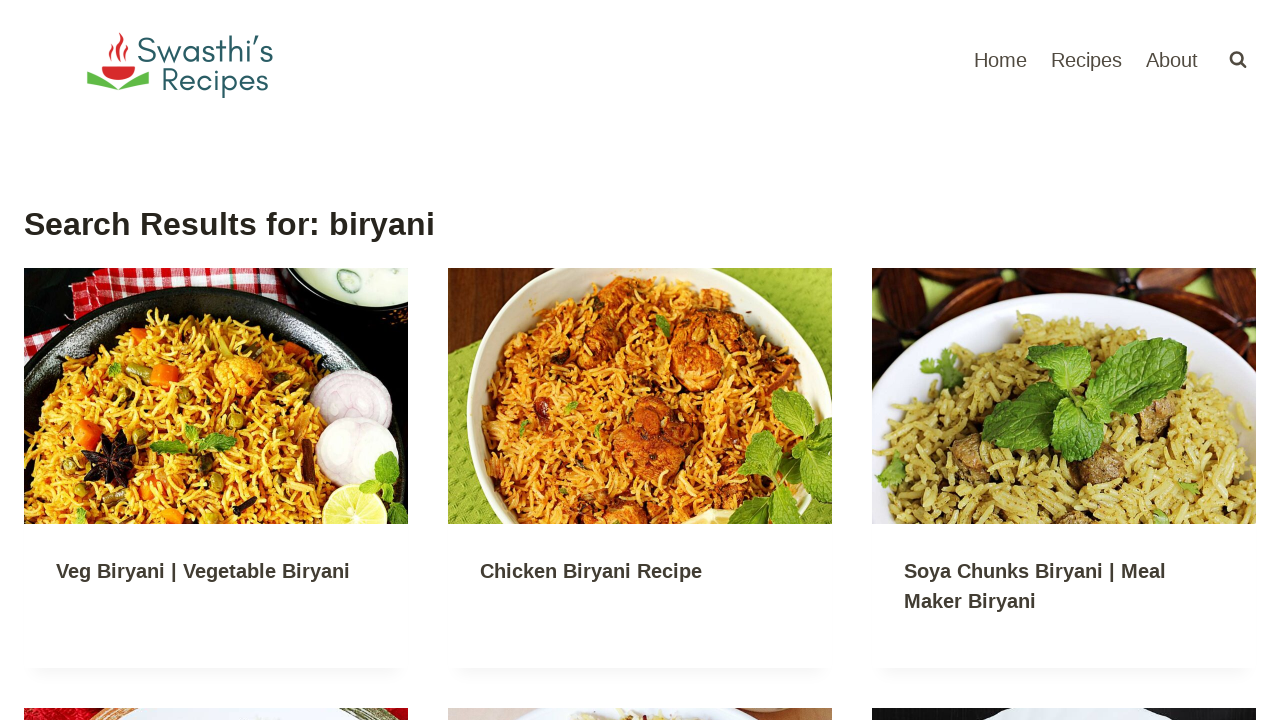

Clicked on biryani recipe link from search results at (203, 571) on a:has-text('biryani')
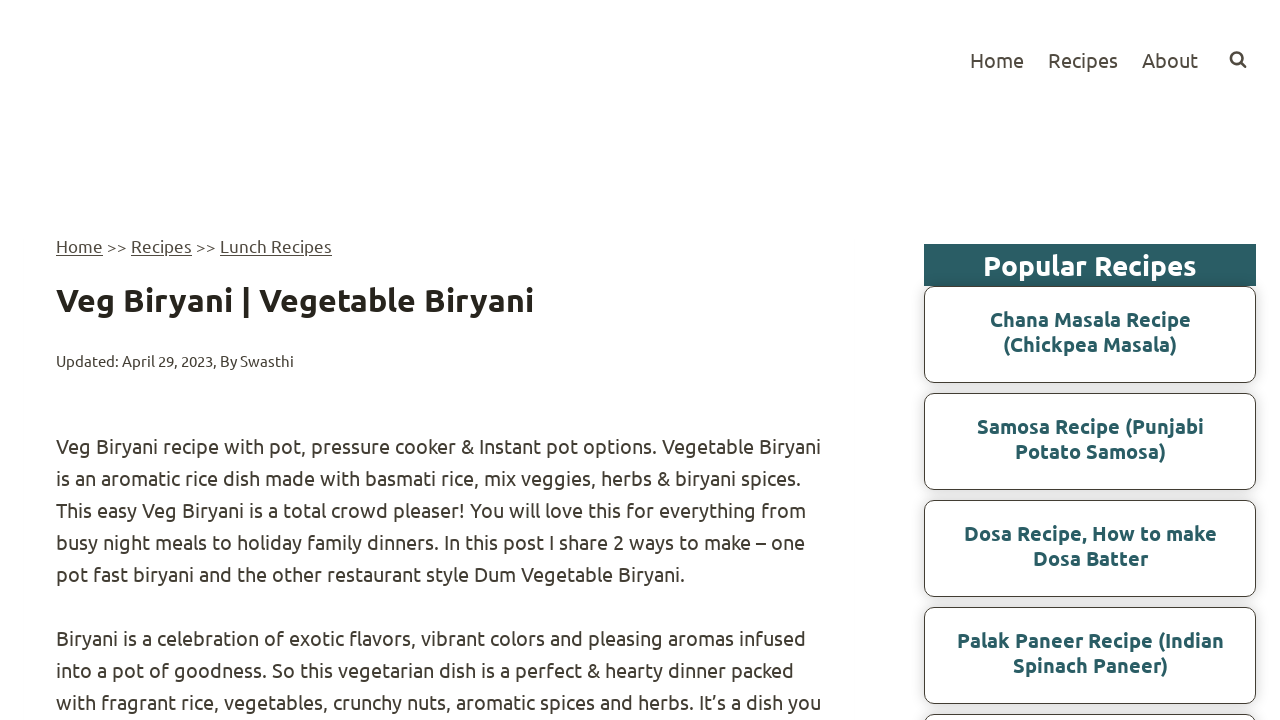

Recipe page loaded successfully
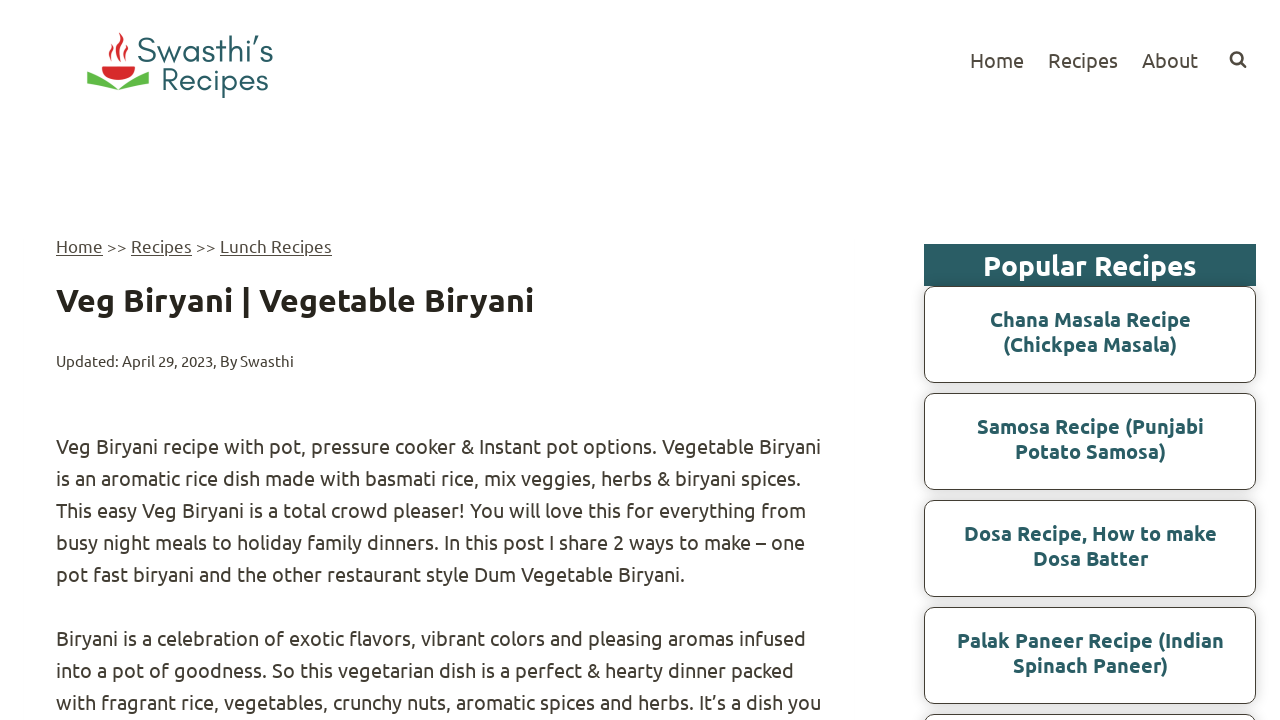

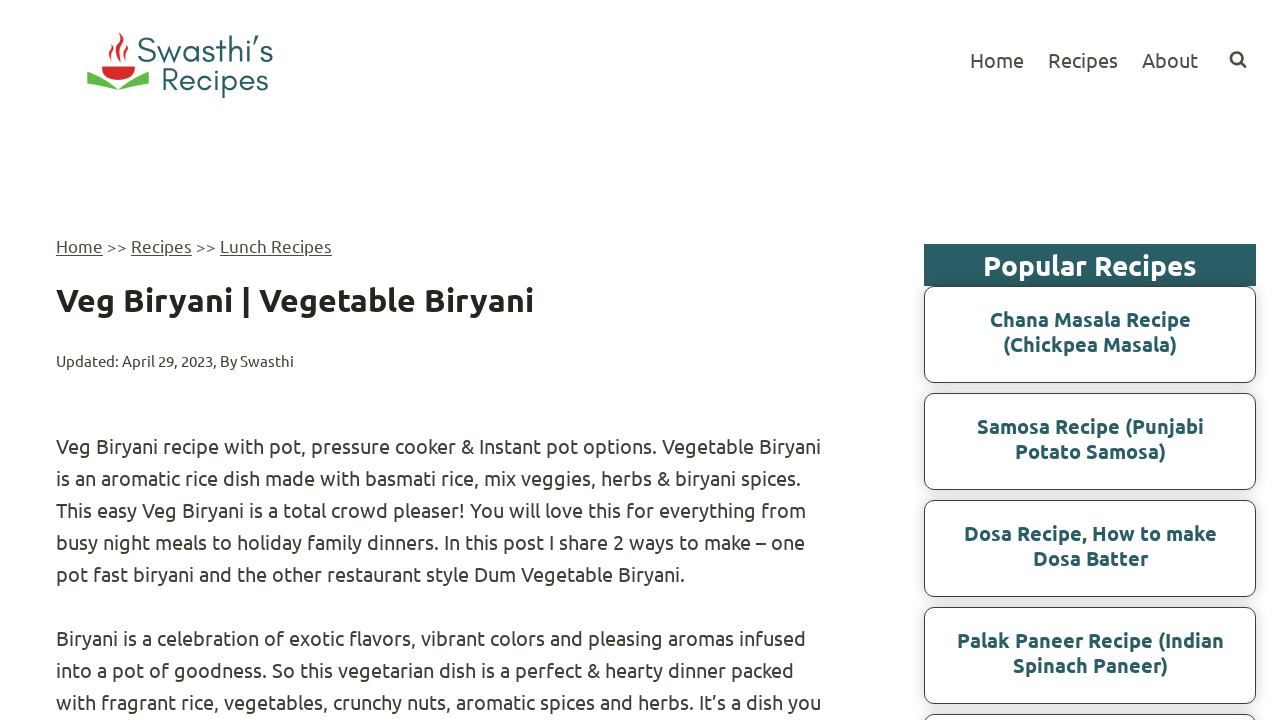